Tests that edits are saved when the input loses focus (blur event)

Starting URL: https://demo.playwright.dev/todomvc

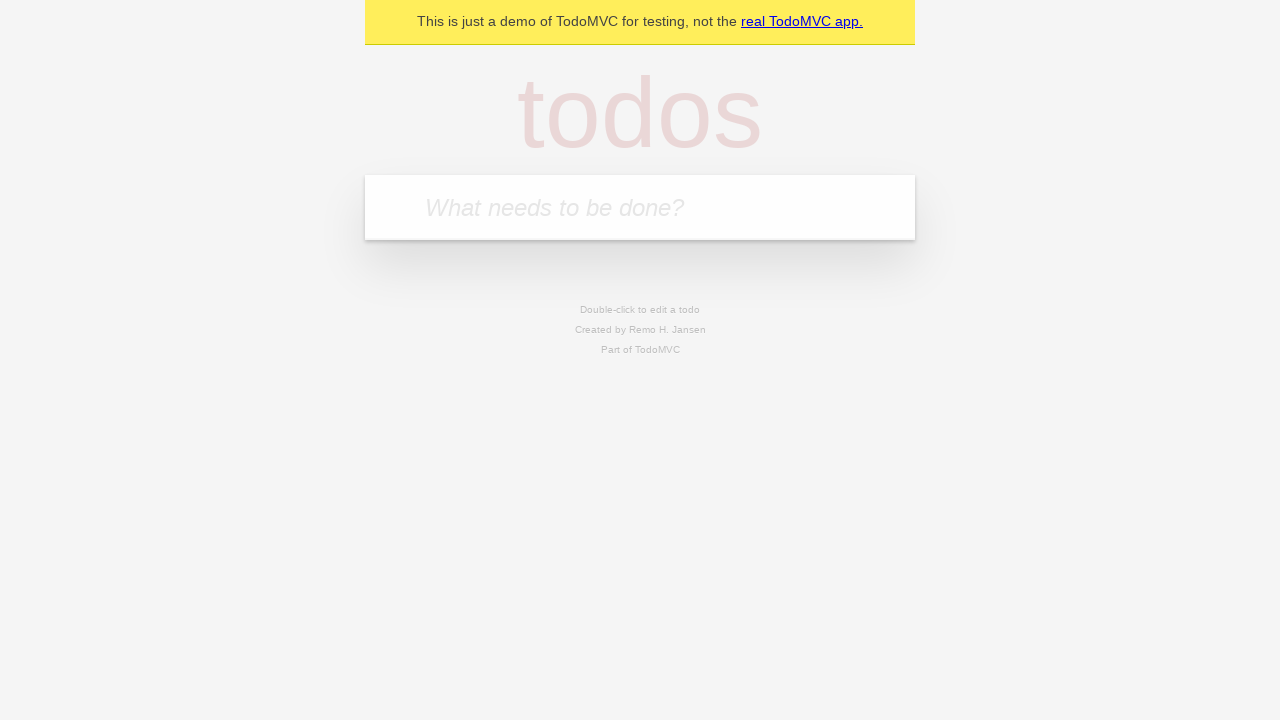

Filled new todo input with 'buy some cheese' on internal:attr=[placeholder="What needs to be done?"i]
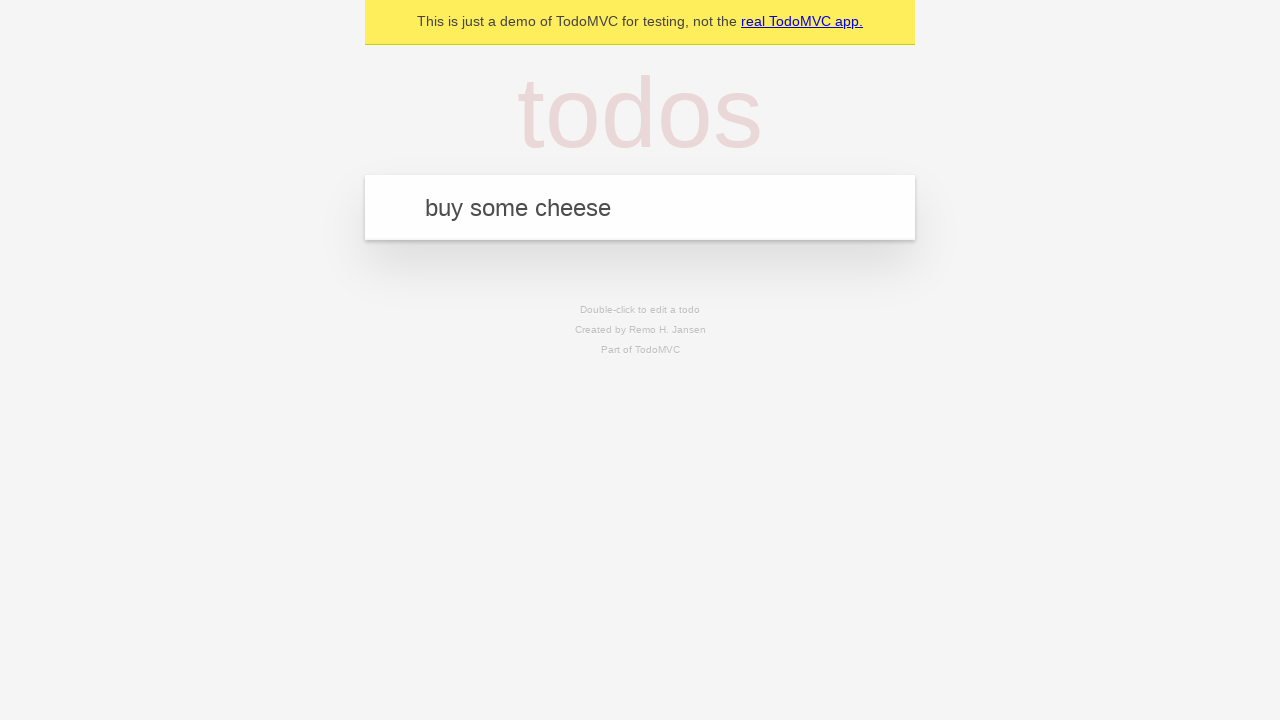

Pressed Enter to create todo 'buy some cheese' on internal:attr=[placeholder="What needs to be done?"i]
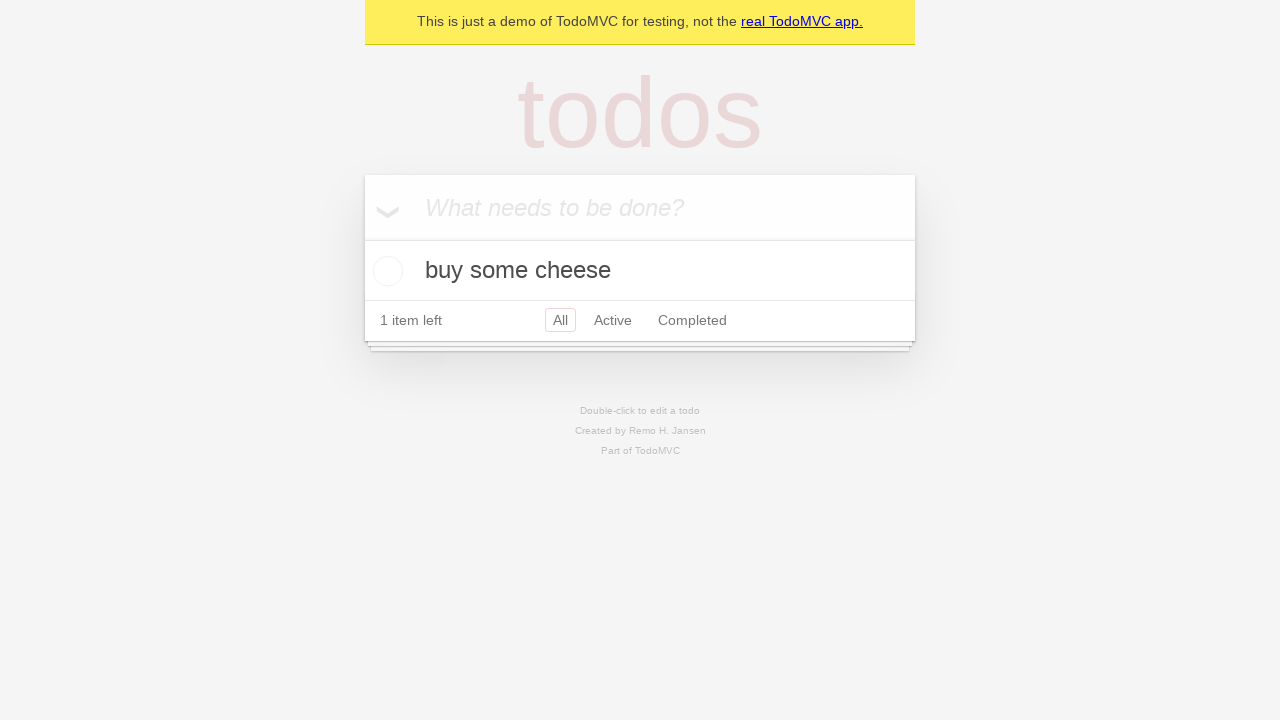

Filled new todo input with 'feed the cat' on internal:attr=[placeholder="What needs to be done?"i]
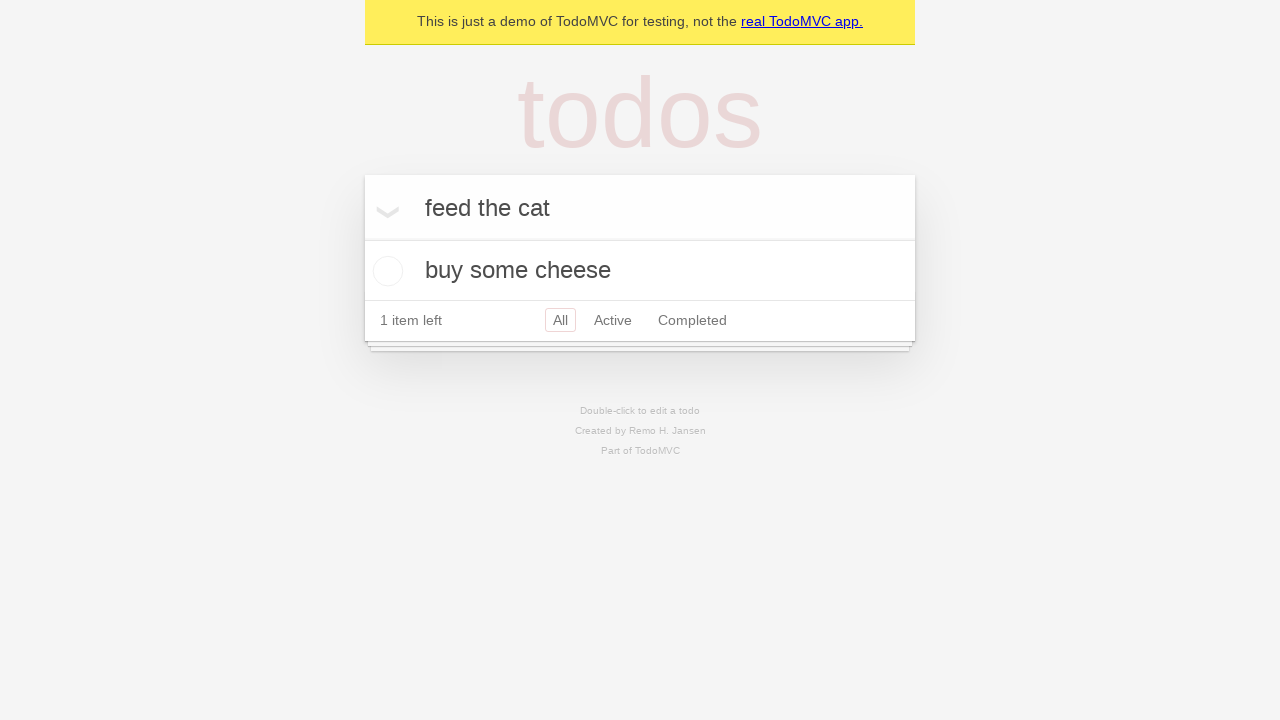

Pressed Enter to create todo 'feed the cat' on internal:attr=[placeholder="What needs to be done?"i]
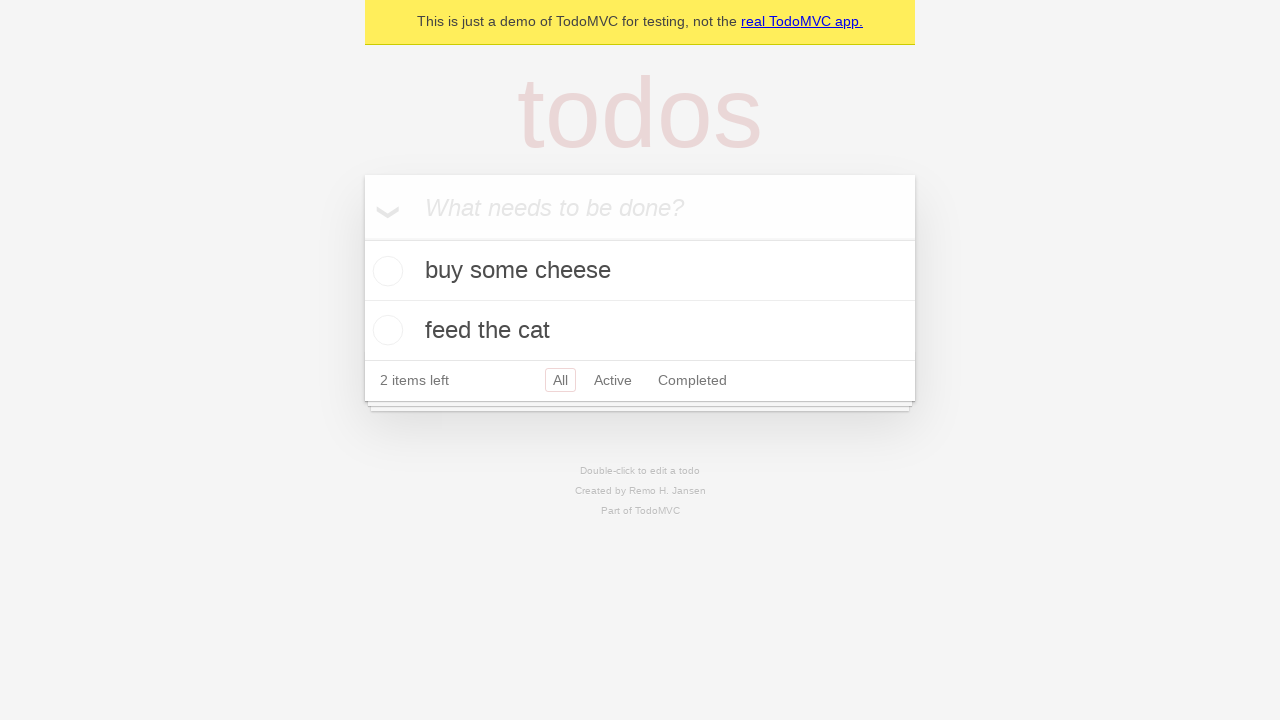

Filled new todo input with 'book a doctors appointment' on internal:attr=[placeholder="What needs to be done?"i]
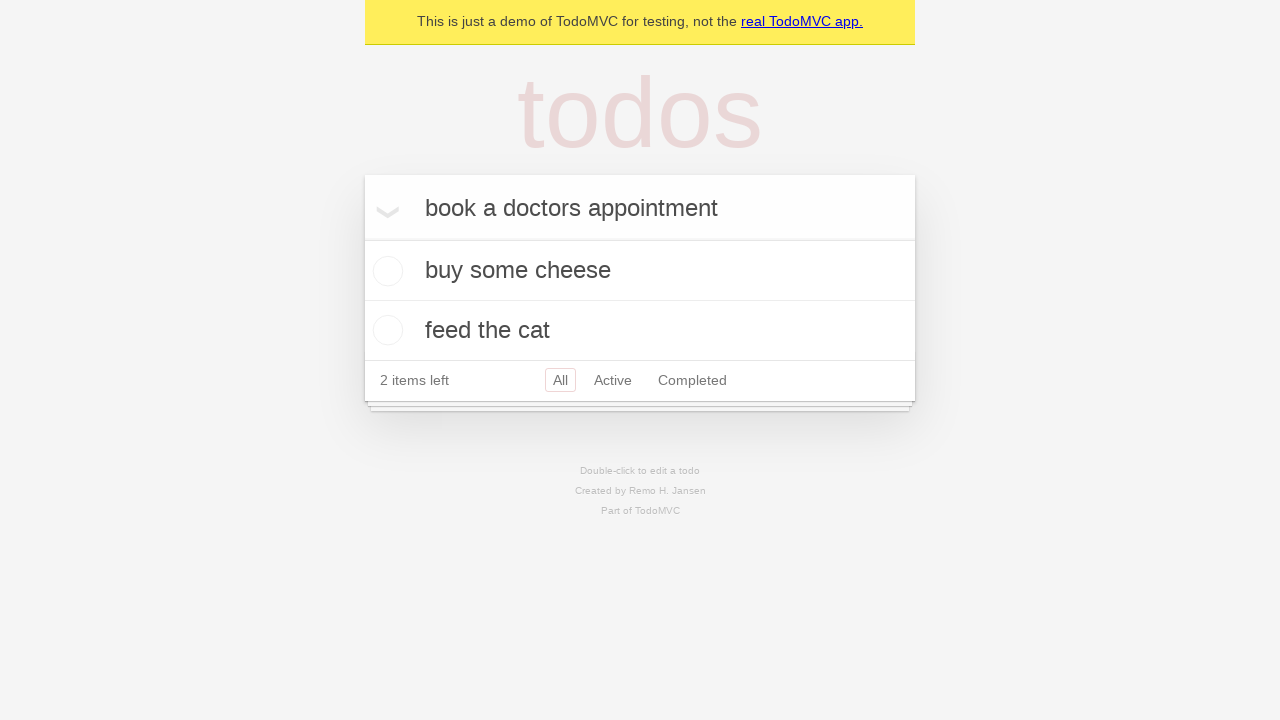

Pressed Enter to create todo 'book a doctors appointment' on internal:attr=[placeholder="What needs to be done?"i]
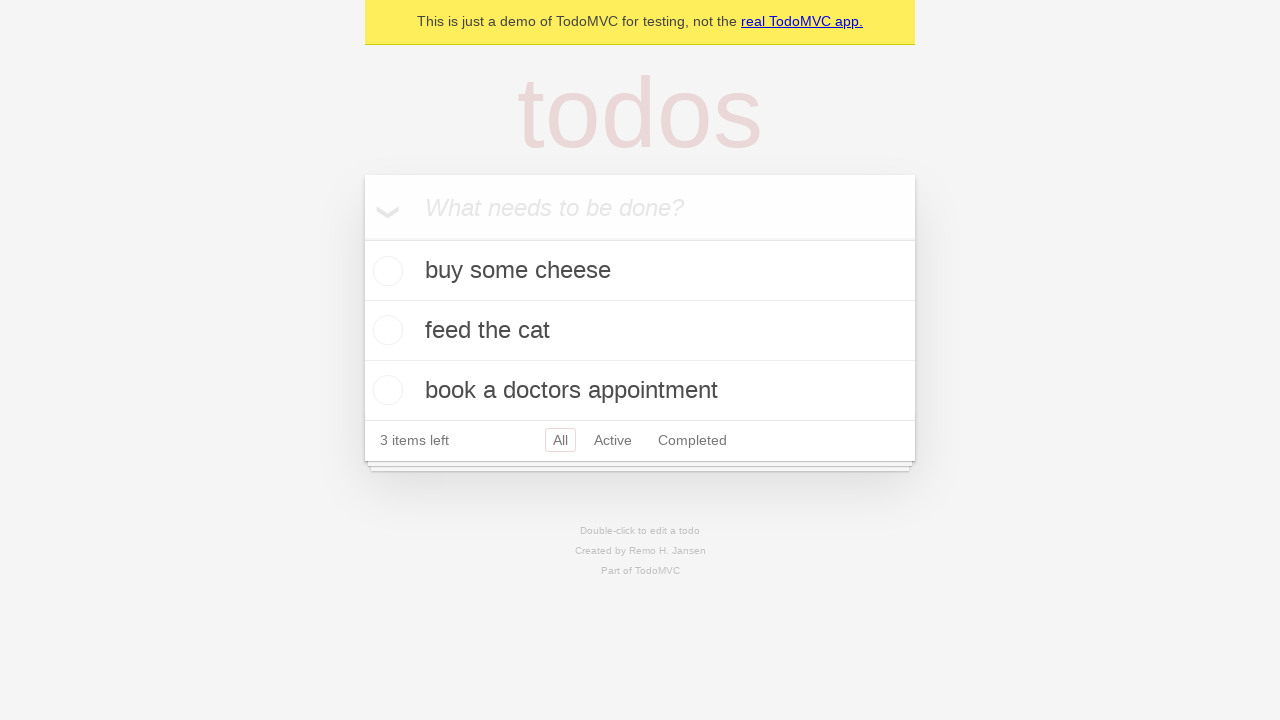

Double-clicked second todo item to enter edit mode at (640, 331) on internal:testid=[data-testid="todo-item"s] >> nth=1
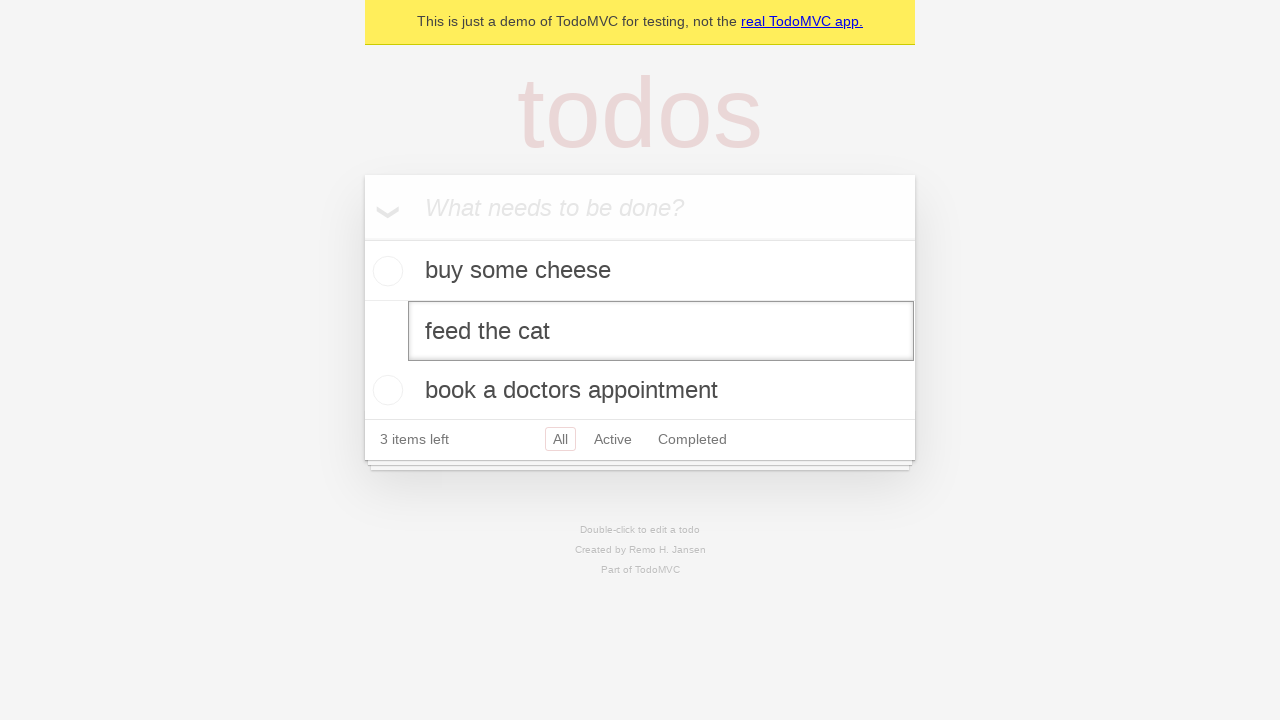

Filled edit textbox with 'buy some sausages' on internal:testid=[data-testid="todo-item"s] >> nth=1 >> internal:role=textbox[nam
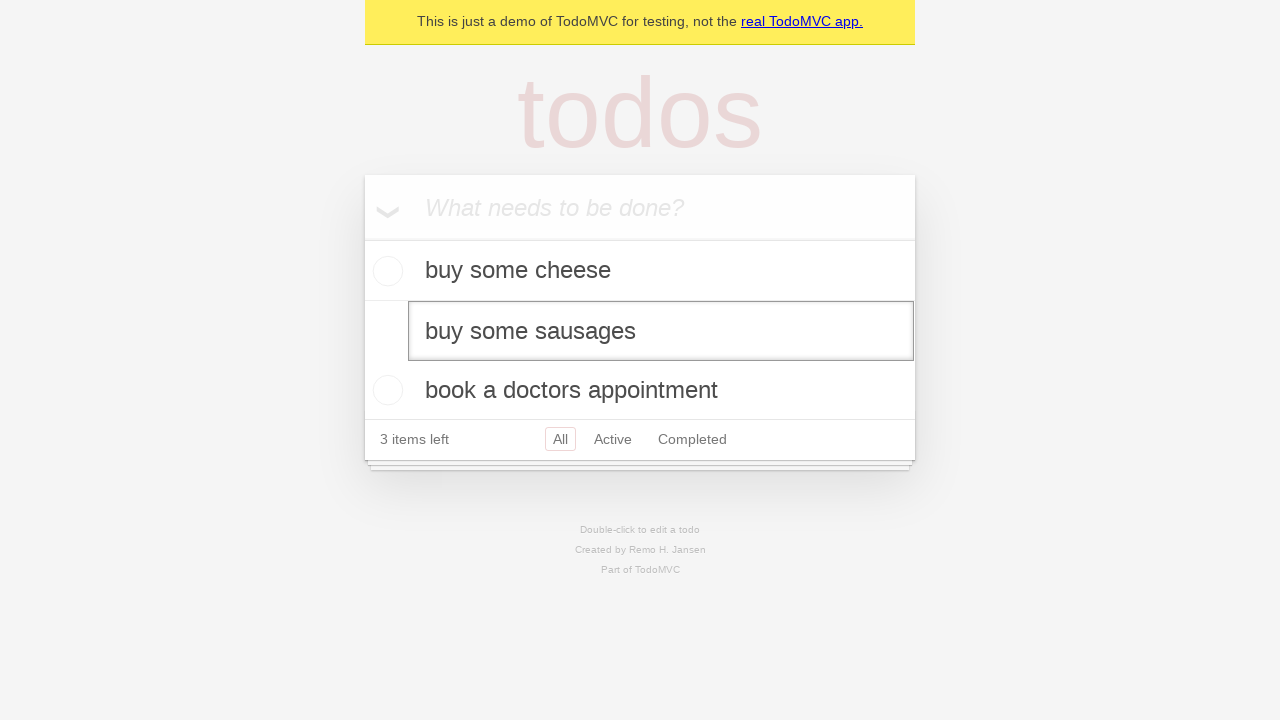

Dispatched blur event to save todo edits
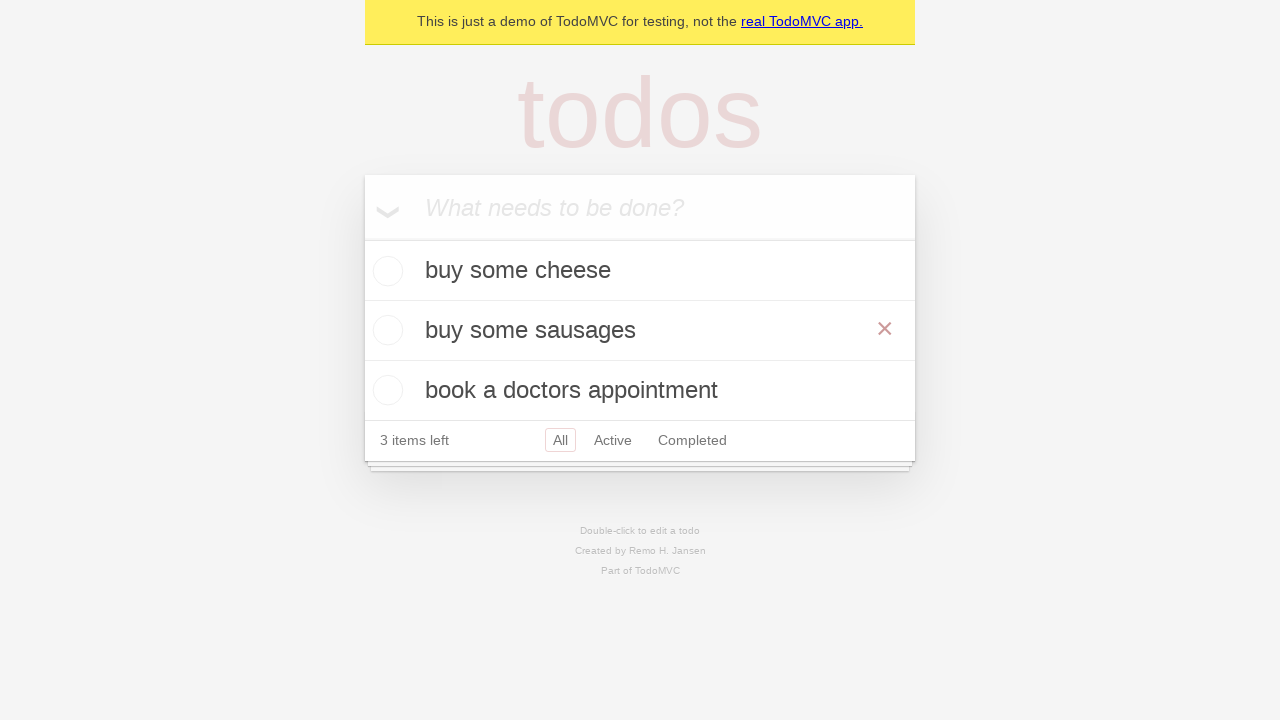

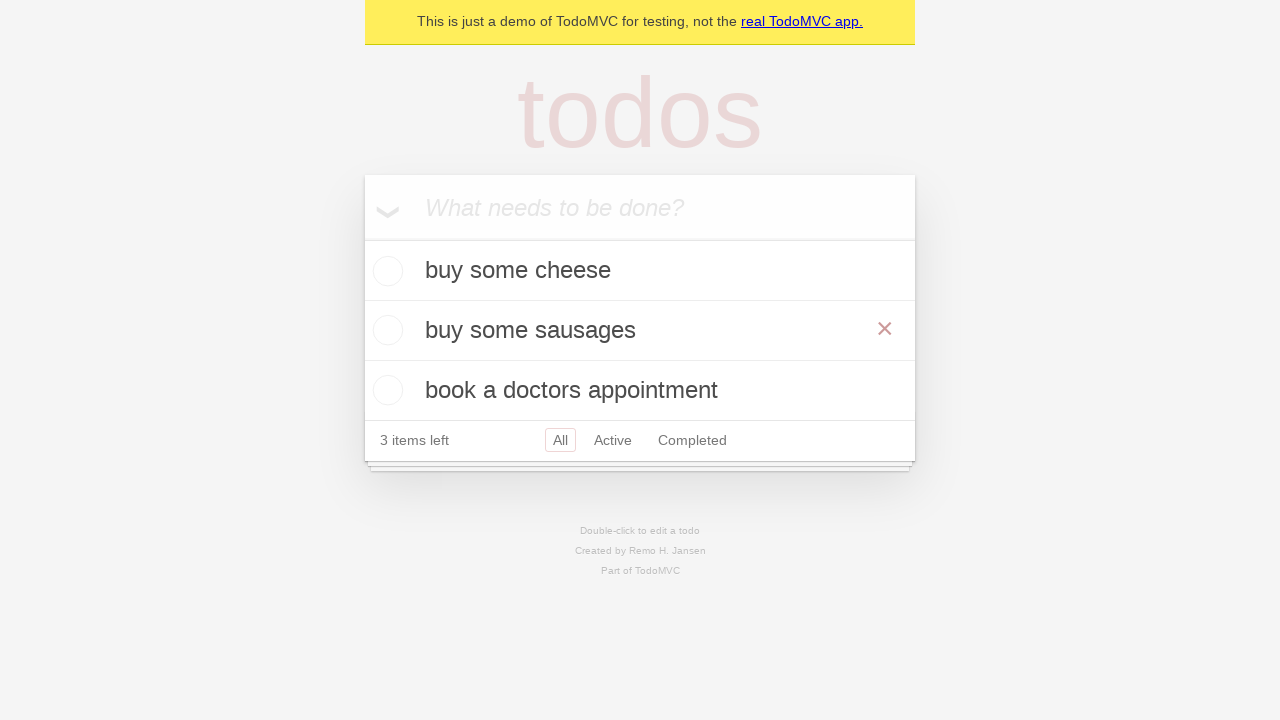